Tests that entered text is trimmed when editing a todo item

Starting URL: https://demo.playwright.dev/todomvc

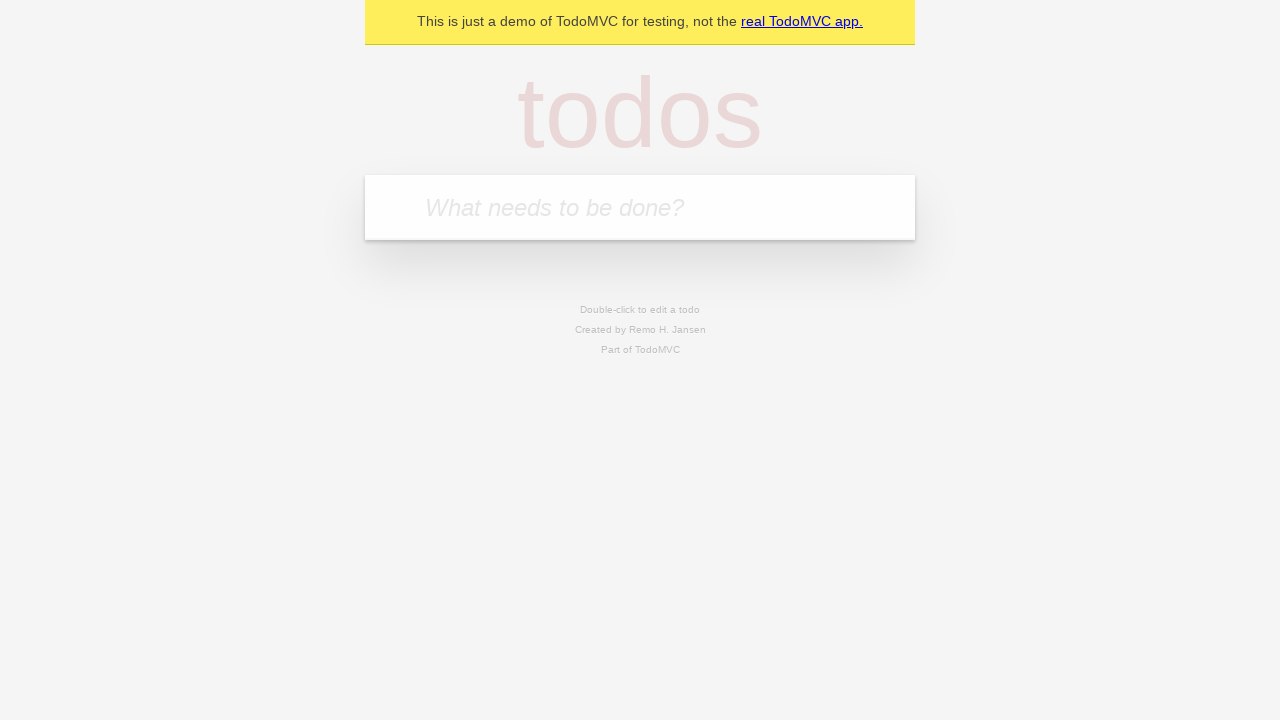

Filled todo input with 'buy some cheese' on internal:attr=[placeholder="What needs to be done?"i]
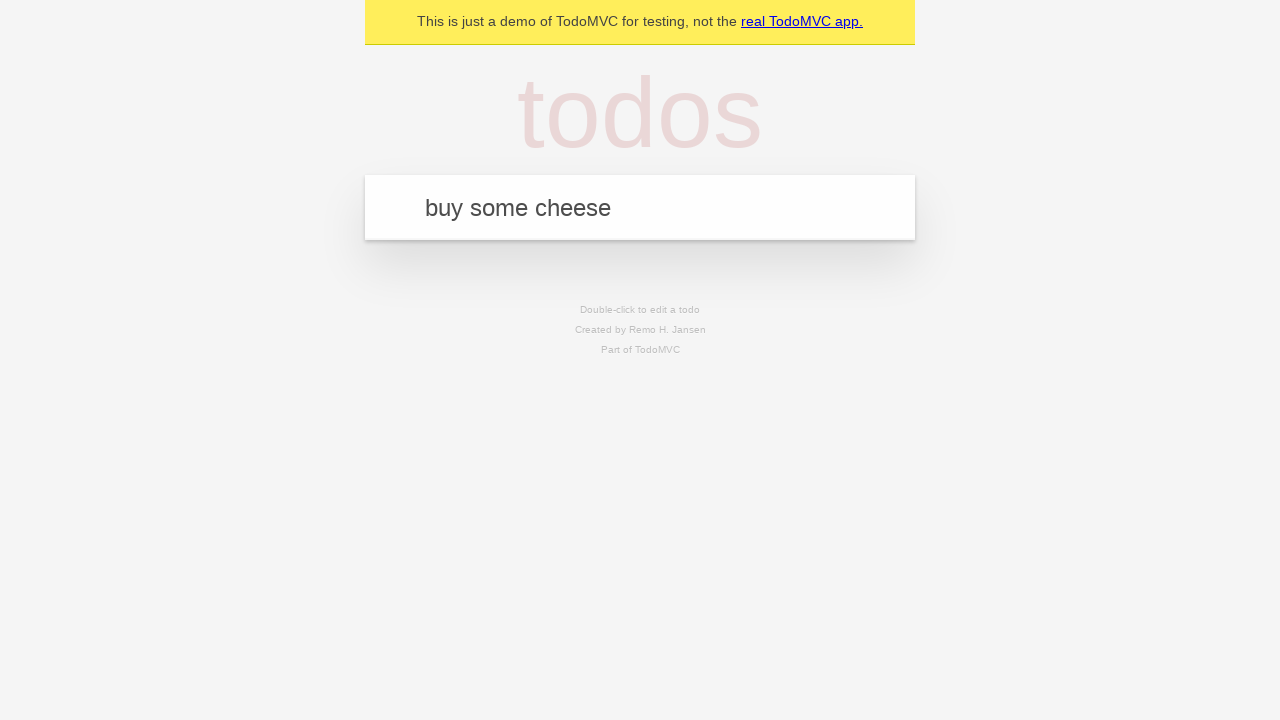

Pressed Enter to create todo 'buy some cheese' on internal:attr=[placeholder="What needs to be done?"i]
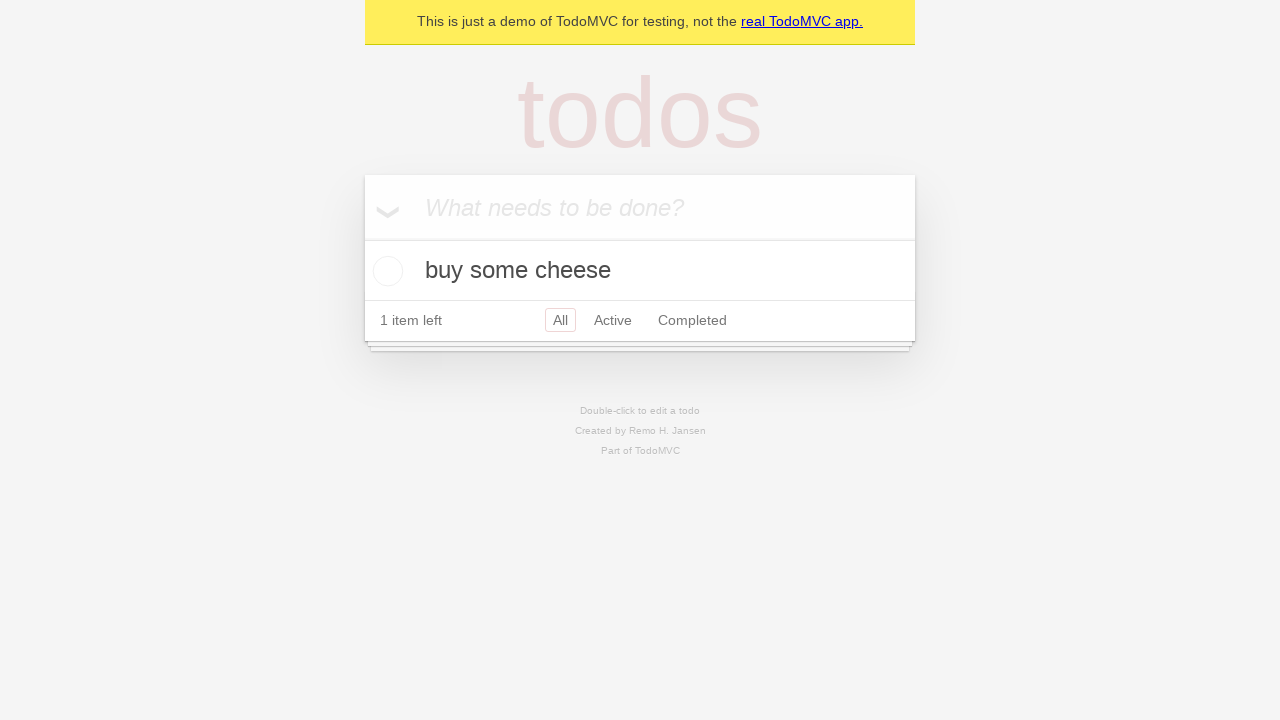

Filled todo input with 'feed the cat' on internal:attr=[placeholder="What needs to be done?"i]
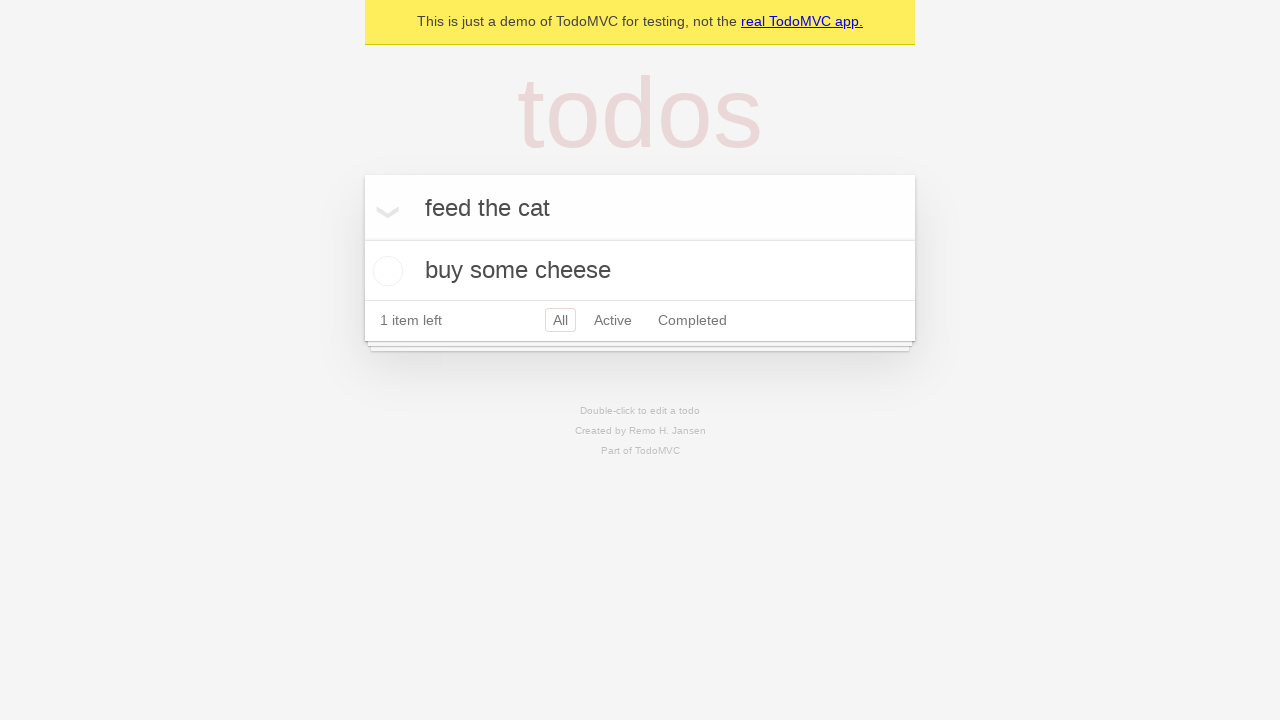

Pressed Enter to create todo 'feed the cat' on internal:attr=[placeholder="What needs to be done?"i]
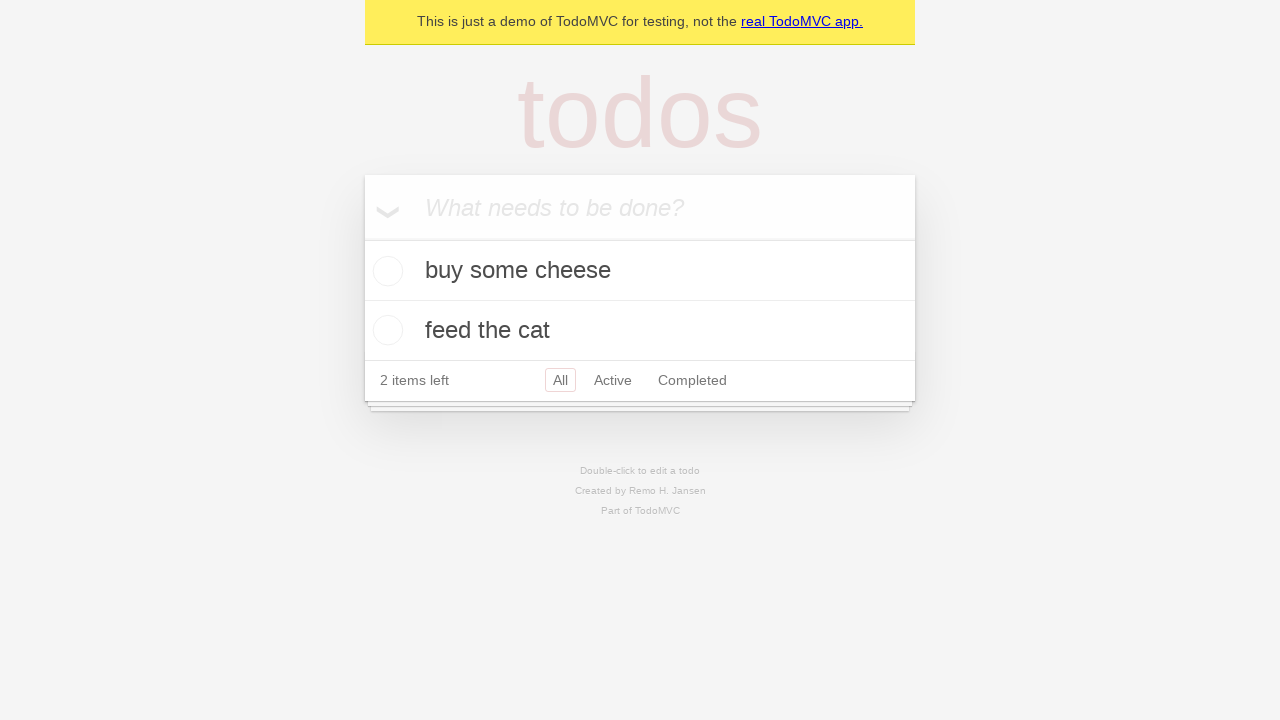

Filled todo input with 'book a doctors appointment' on internal:attr=[placeholder="What needs to be done?"i]
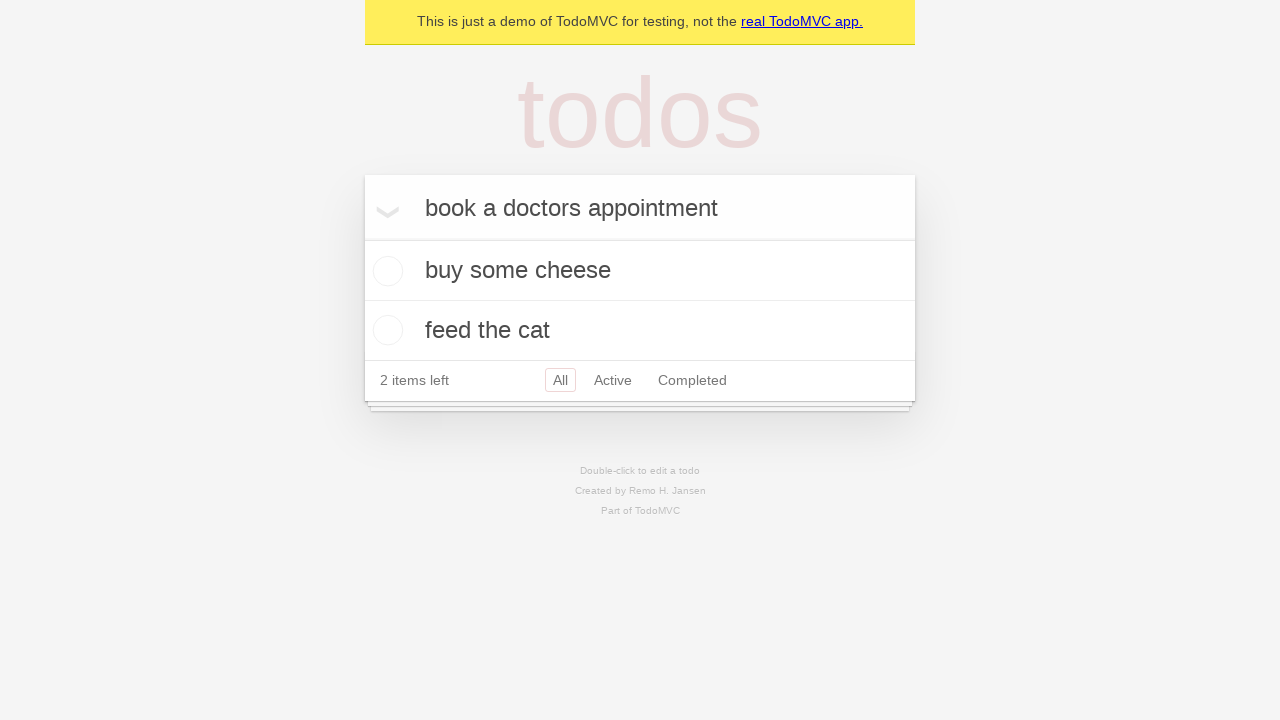

Pressed Enter to create todo 'book a doctors appointment' on internal:attr=[placeholder="What needs to be done?"i]
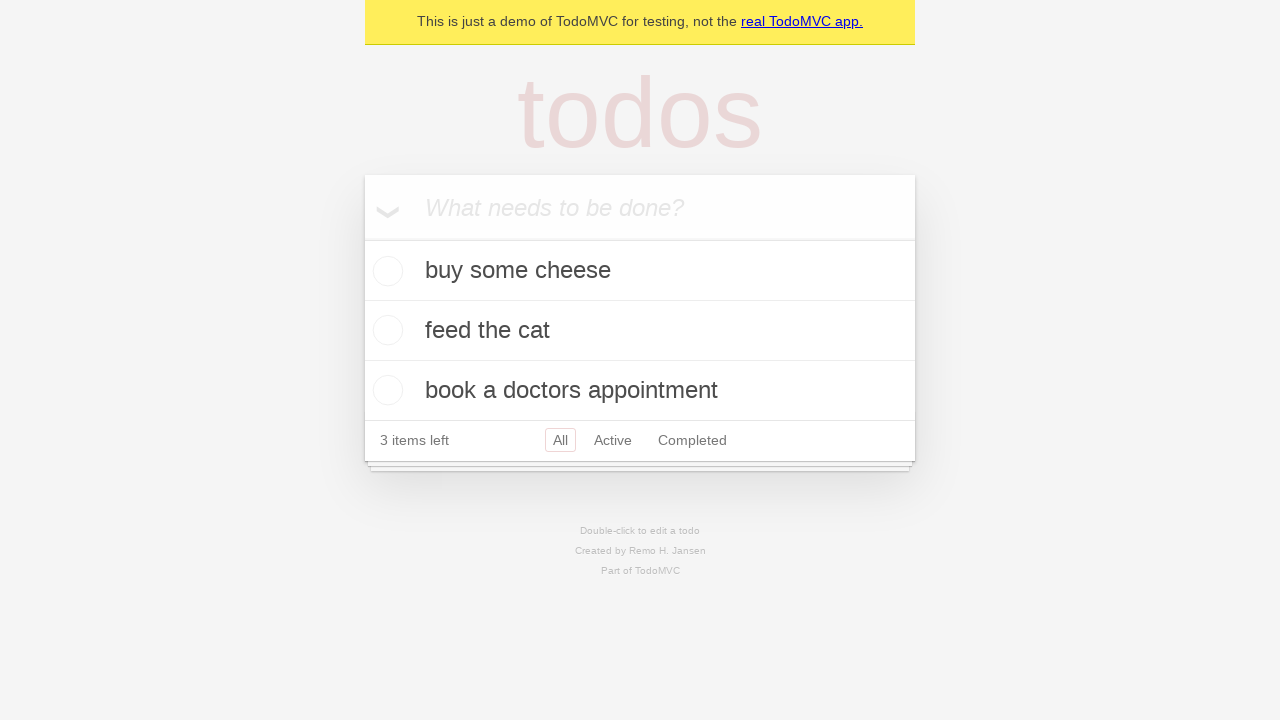

Waited for 3 todos to be created in localStorage
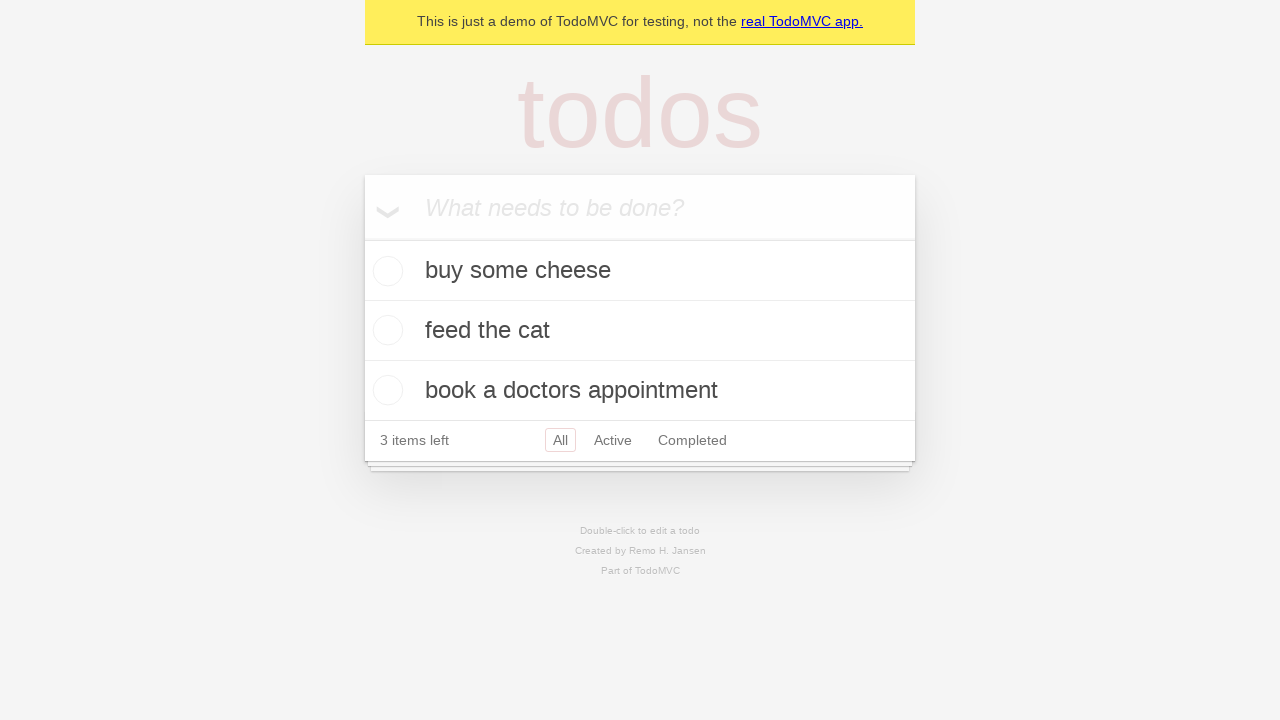

Double-clicked second todo item to enter edit mode at (640, 331) on internal:testid=[data-testid="todo-item"s] >> nth=1
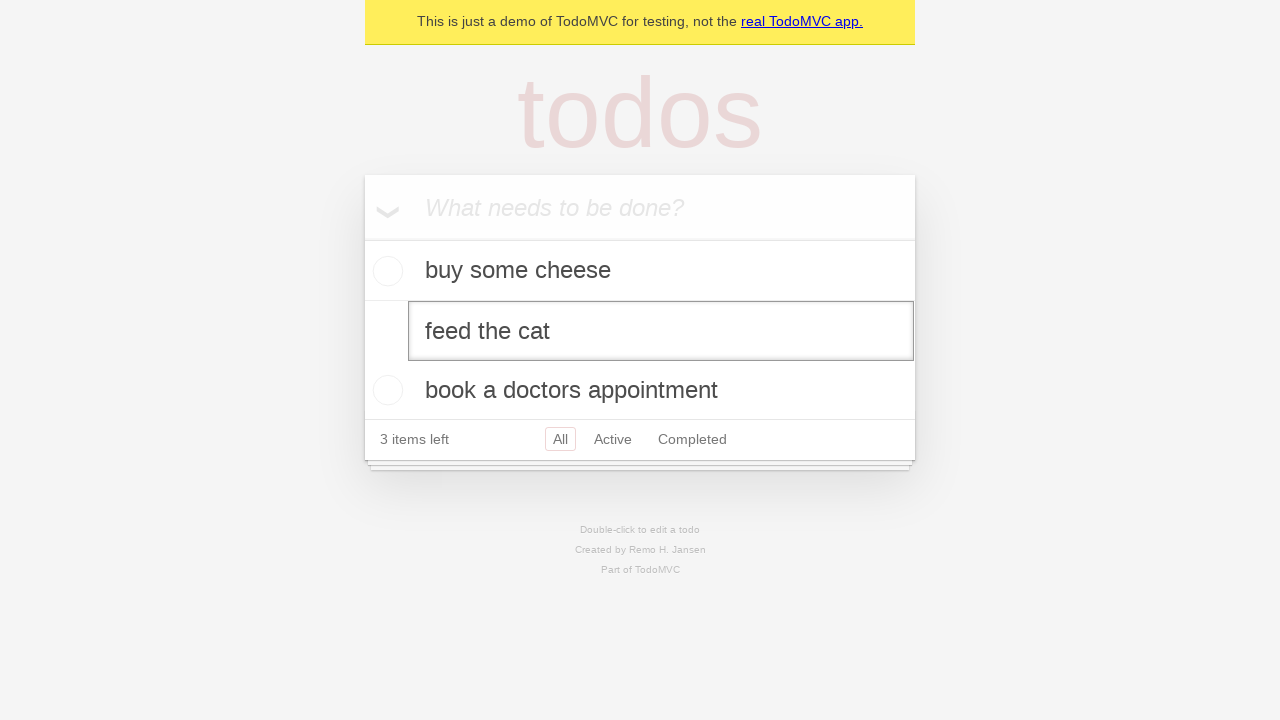

Filled edit field with text containing leading and trailing whitespace on internal:testid=[data-testid="todo-item"s] >> nth=1 >> internal:role=textbox[nam
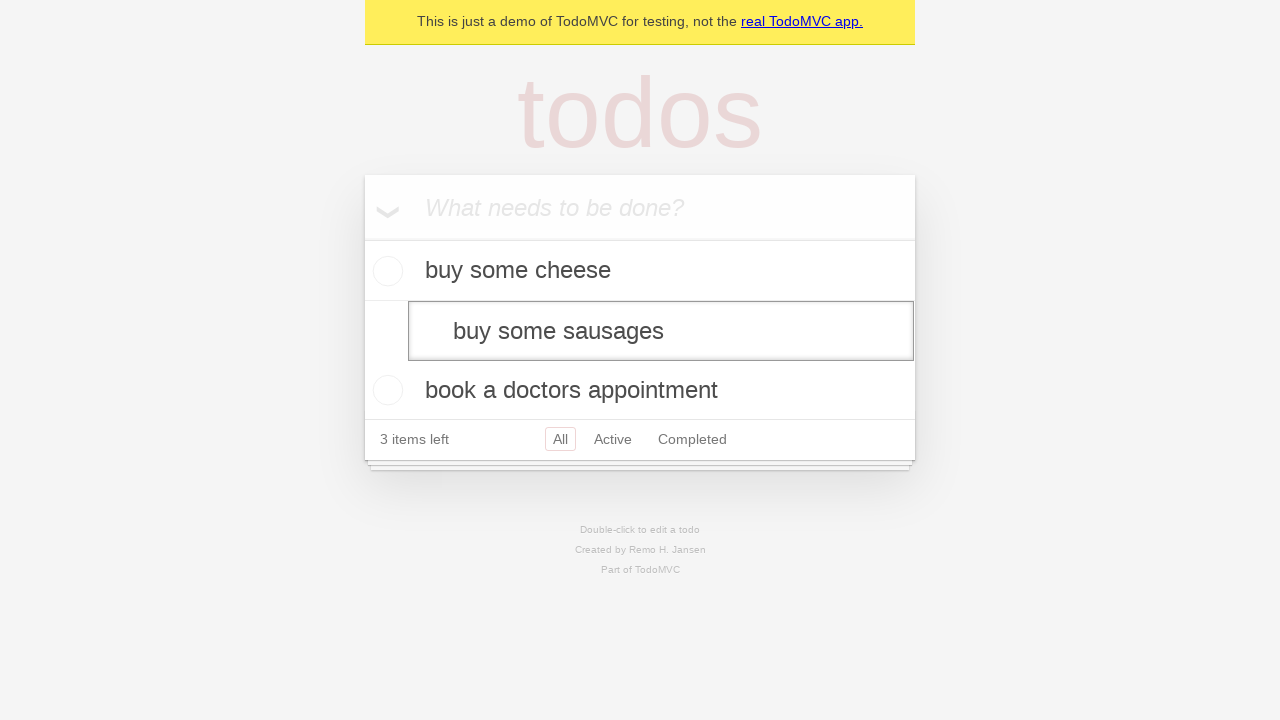

Pressed Enter to submit edited todo with whitespace on internal:testid=[data-testid="todo-item"s] >> nth=1 >> internal:role=textbox[nam
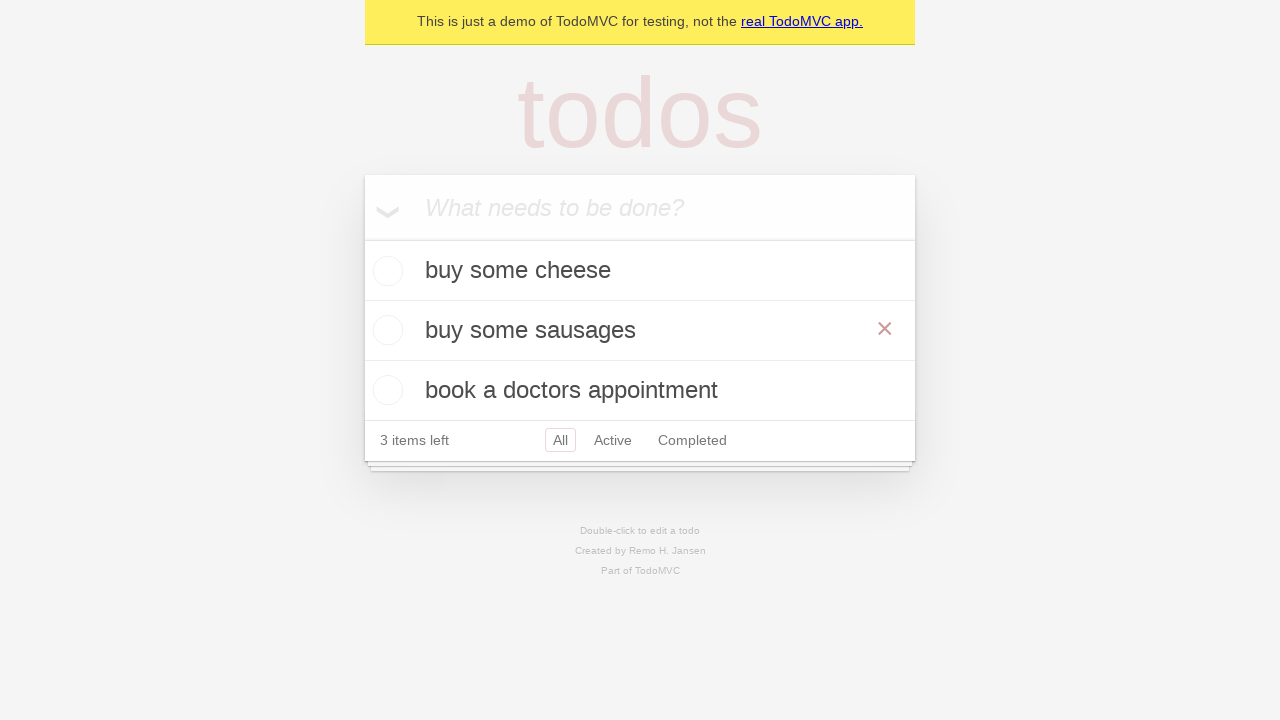

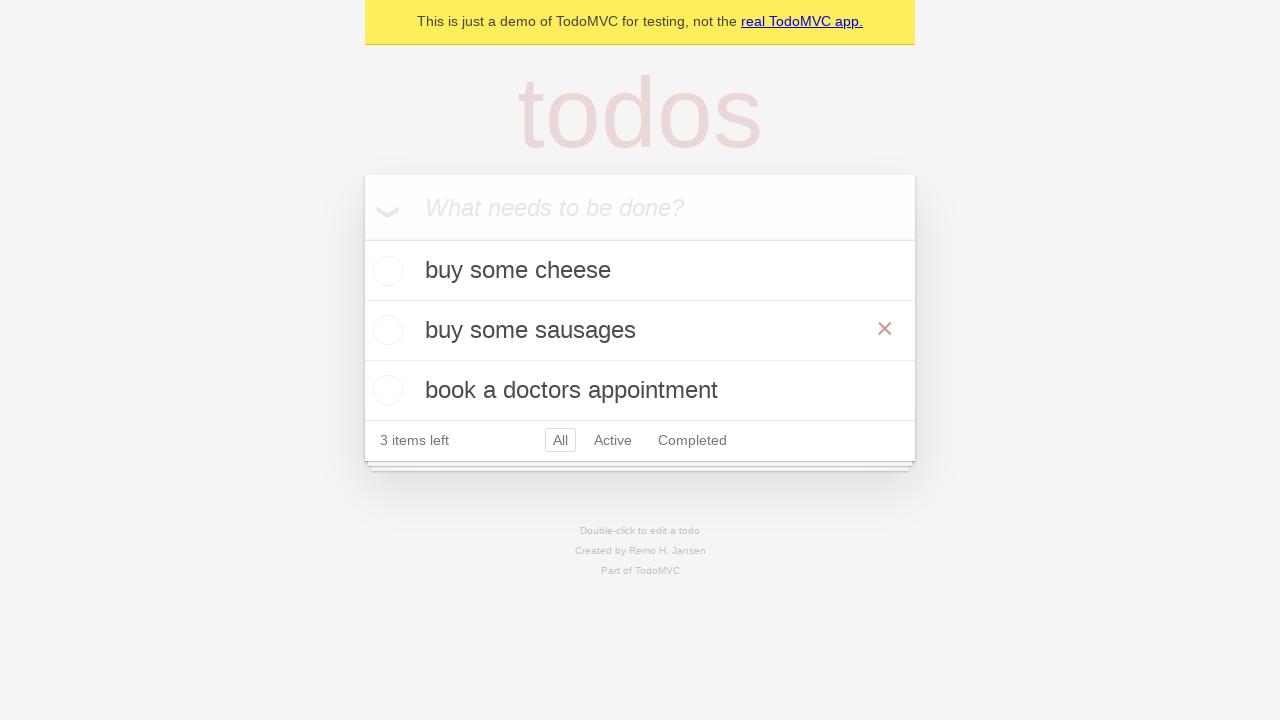